Tests clearing the complete state of all items by checking then unchecking the toggle all checkbox

Starting URL: https://demo.playwright.dev/todomvc

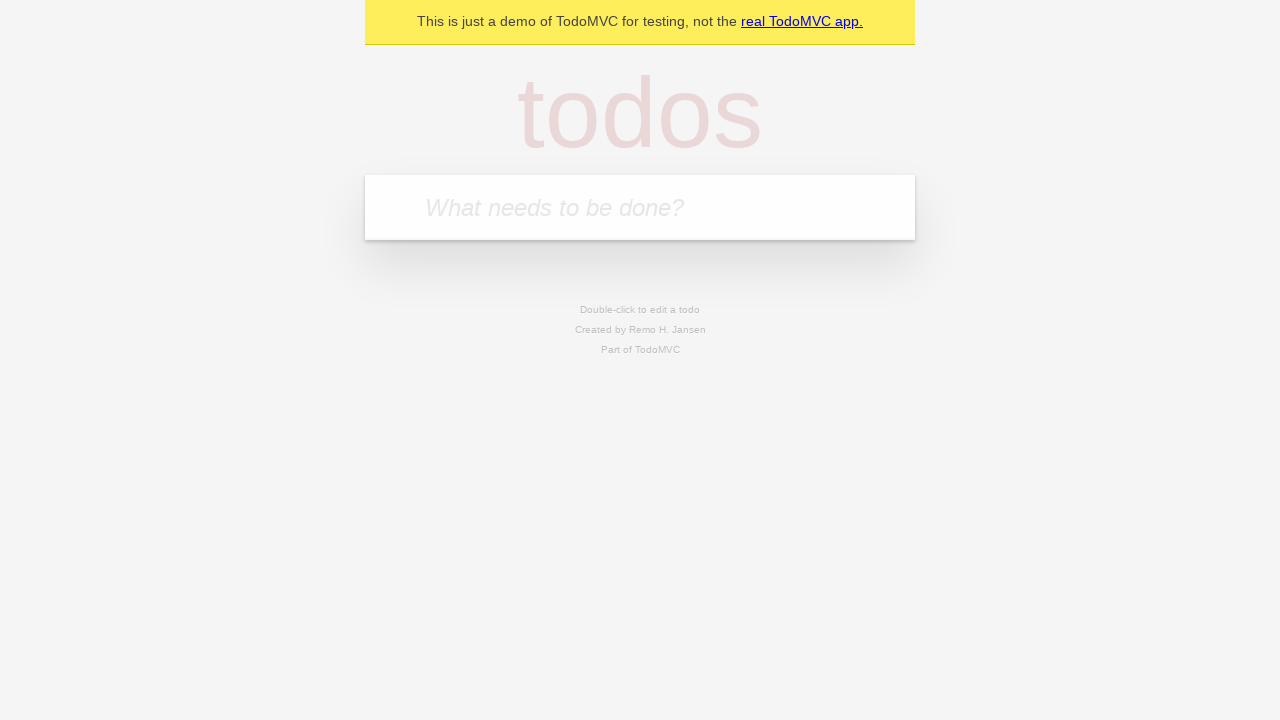

Filled todo input with 'buy some cheese' on internal:attr=[placeholder="What needs to be done?"i]
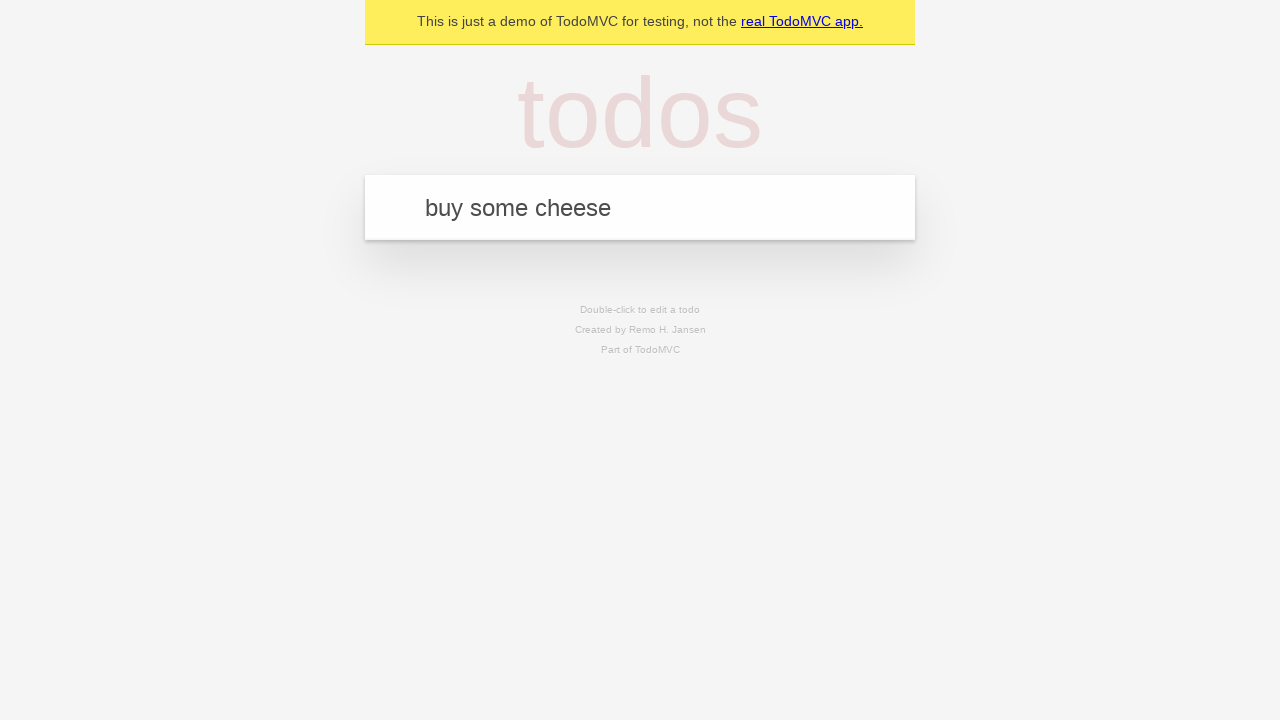

Pressed Enter to add first todo on internal:attr=[placeholder="What needs to be done?"i]
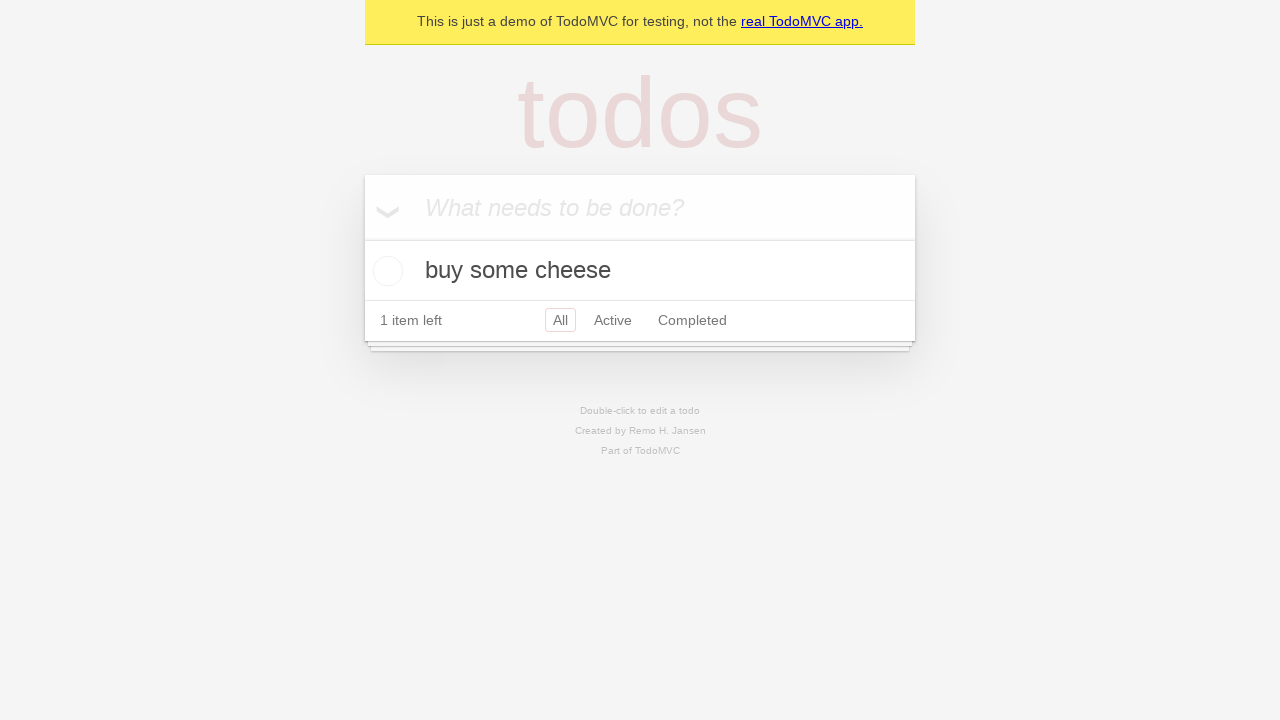

Filled todo input with 'feed the cat' on internal:attr=[placeholder="What needs to be done?"i]
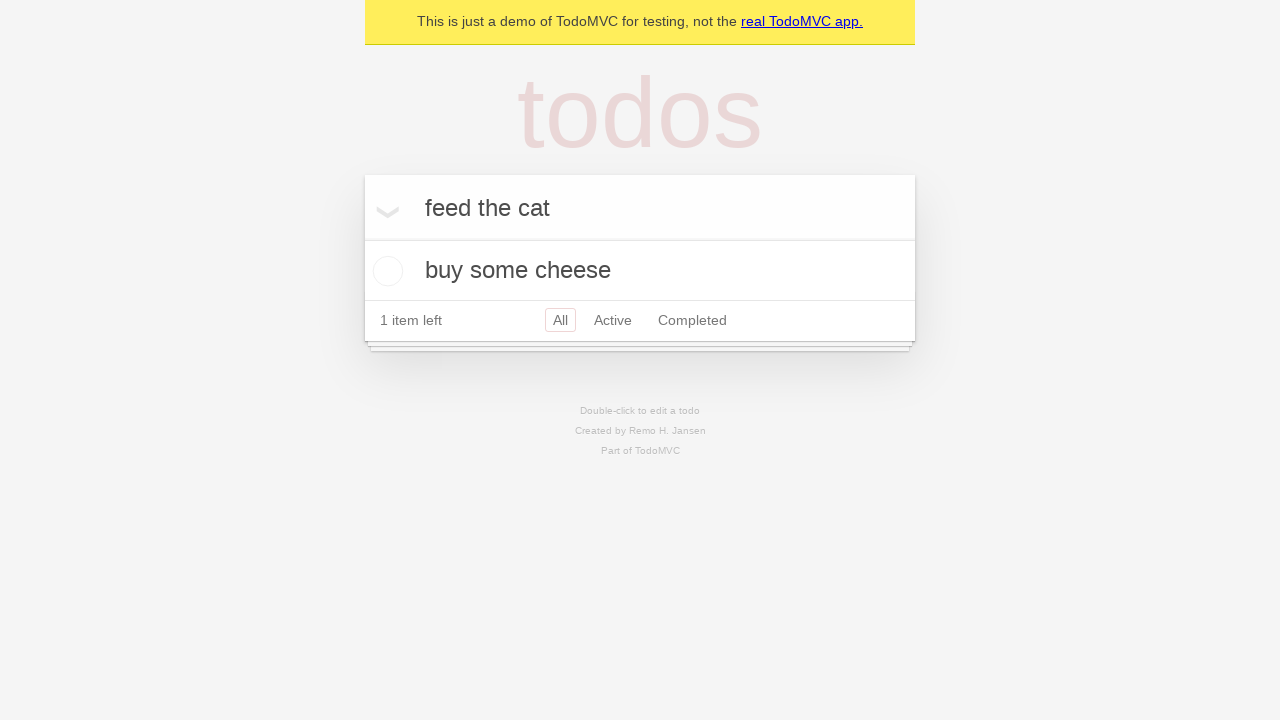

Pressed Enter to add second todo on internal:attr=[placeholder="What needs to be done?"i]
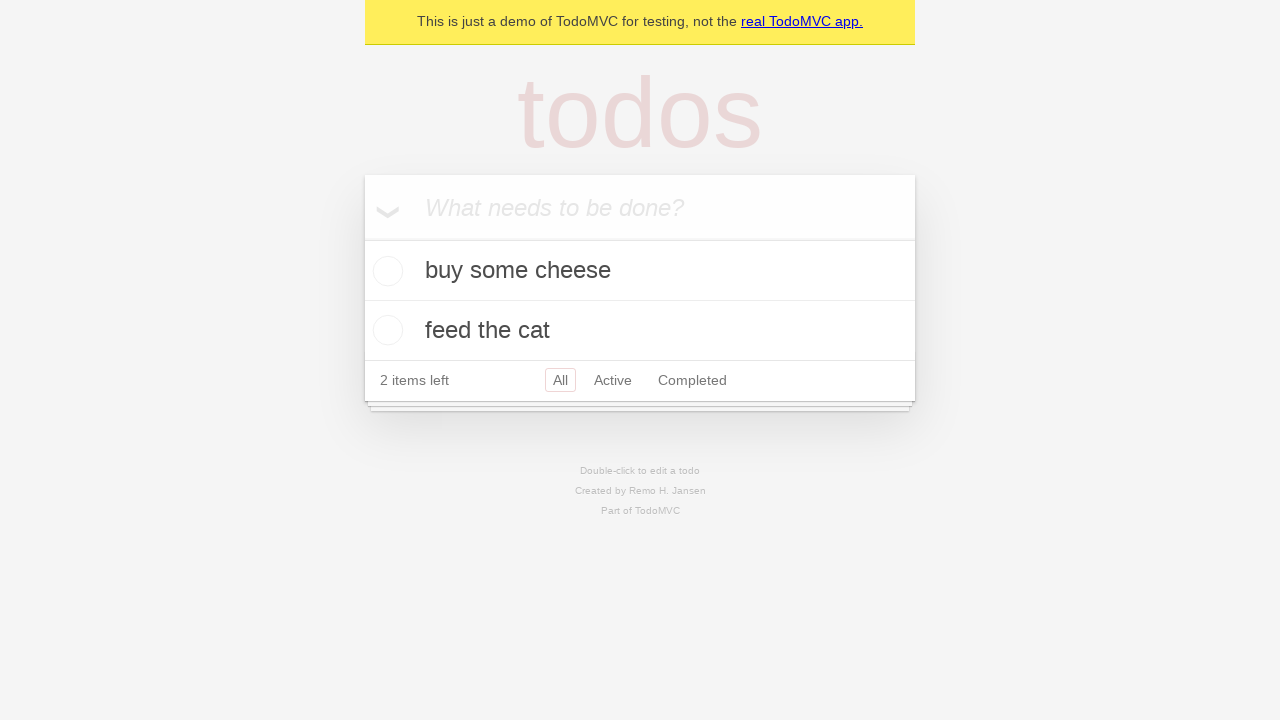

Filled todo input with 'book a doctors appointment' on internal:attr=[placeholder="What needs to be done?"i]
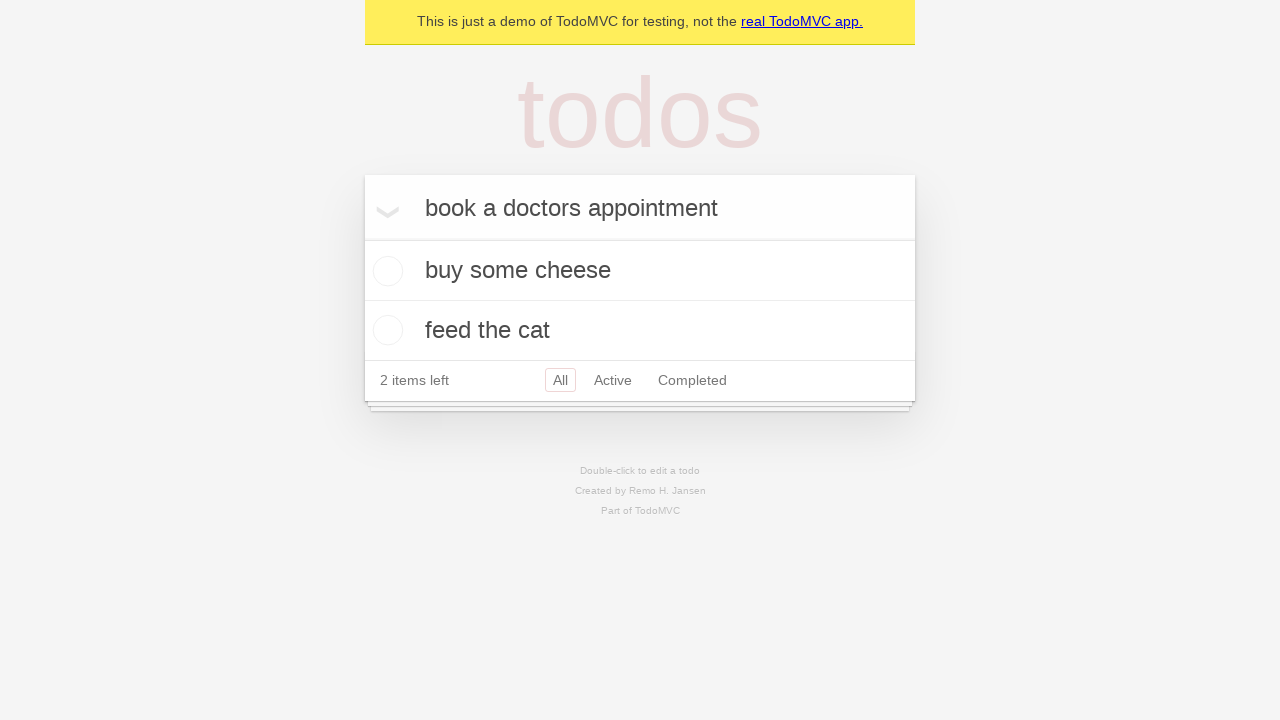

Pressed Enter to add third todo on internal:attr=[placeholder="What needs to be done?"i]
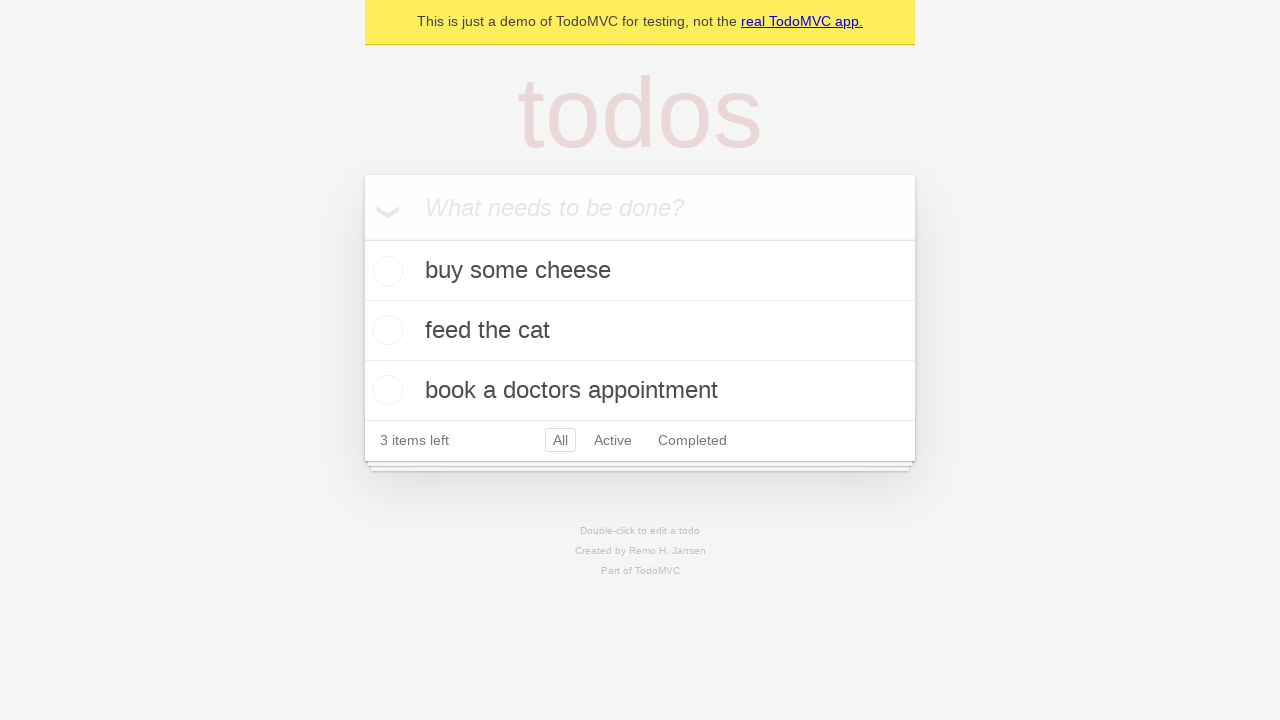

Waited for all 3 todos to be added to the page
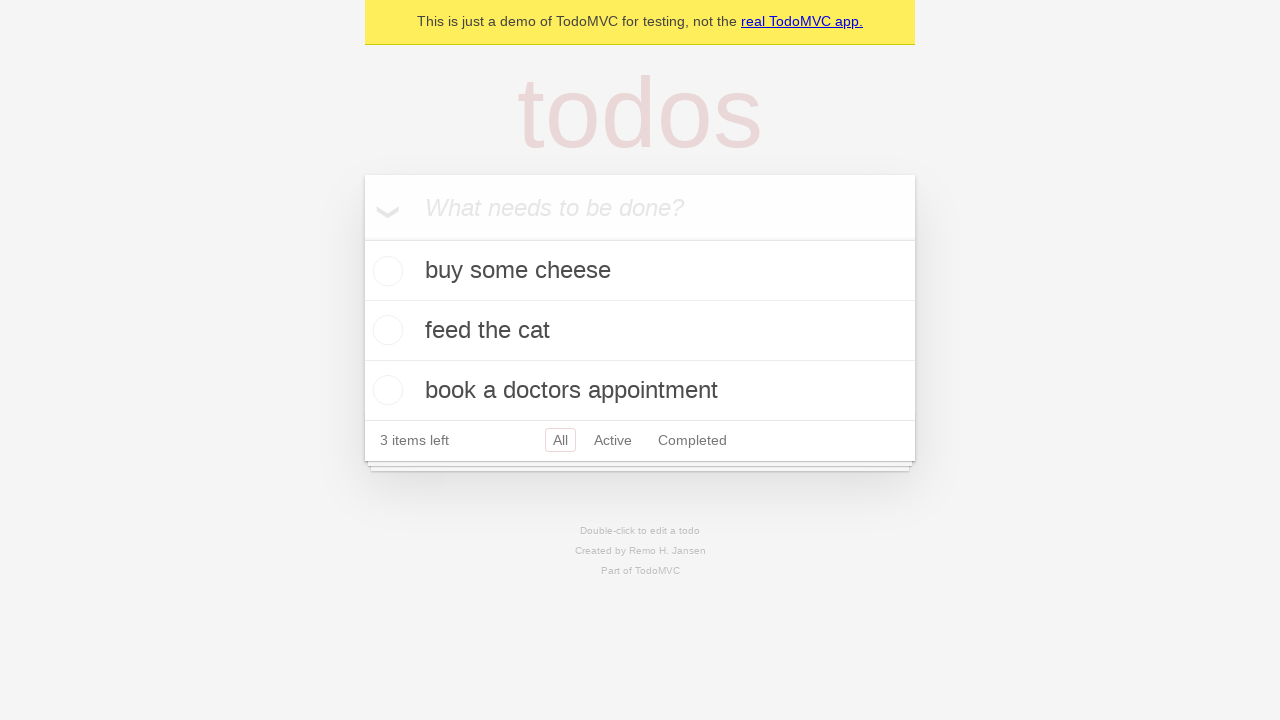

Checked the 'Mark all as complete' toggle to mark all todos as complete at (362, 238) on internal:label="Mark all as complete"i
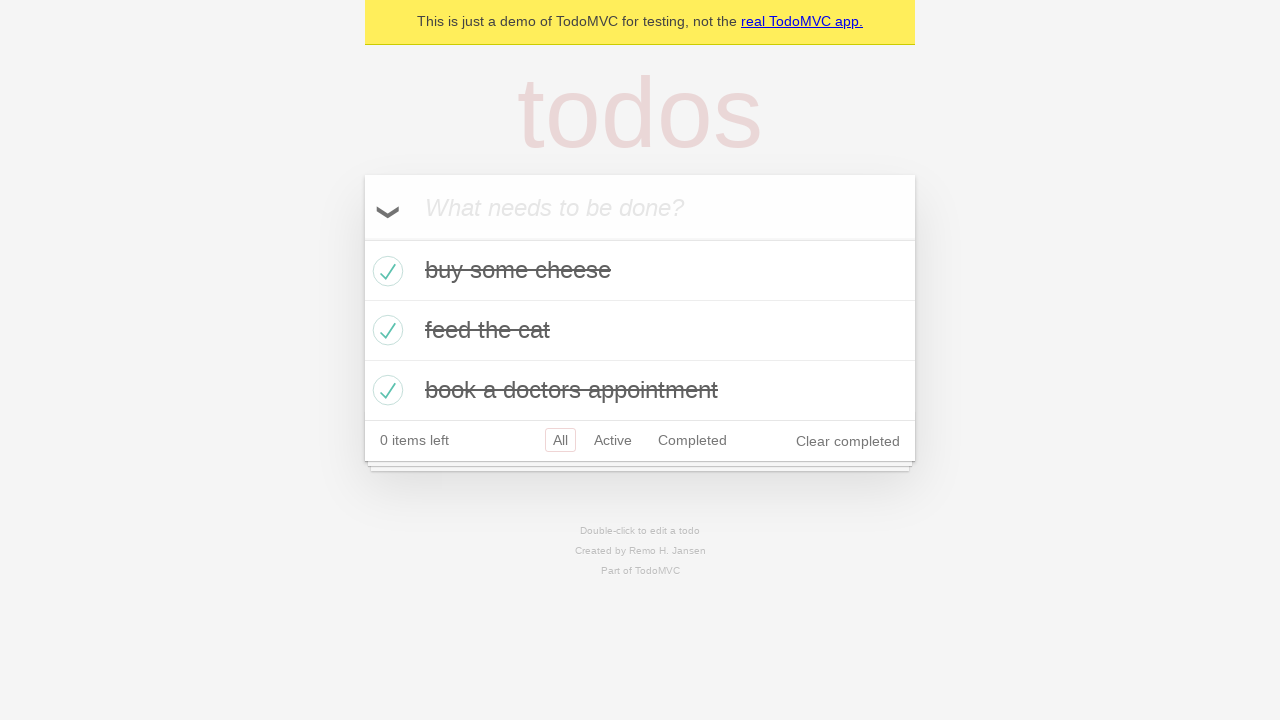

Unchecked the 'Mark all as complete' toggle to clear the complete state of all todos at (362, 238) on internal:label="Mark all as complete"i
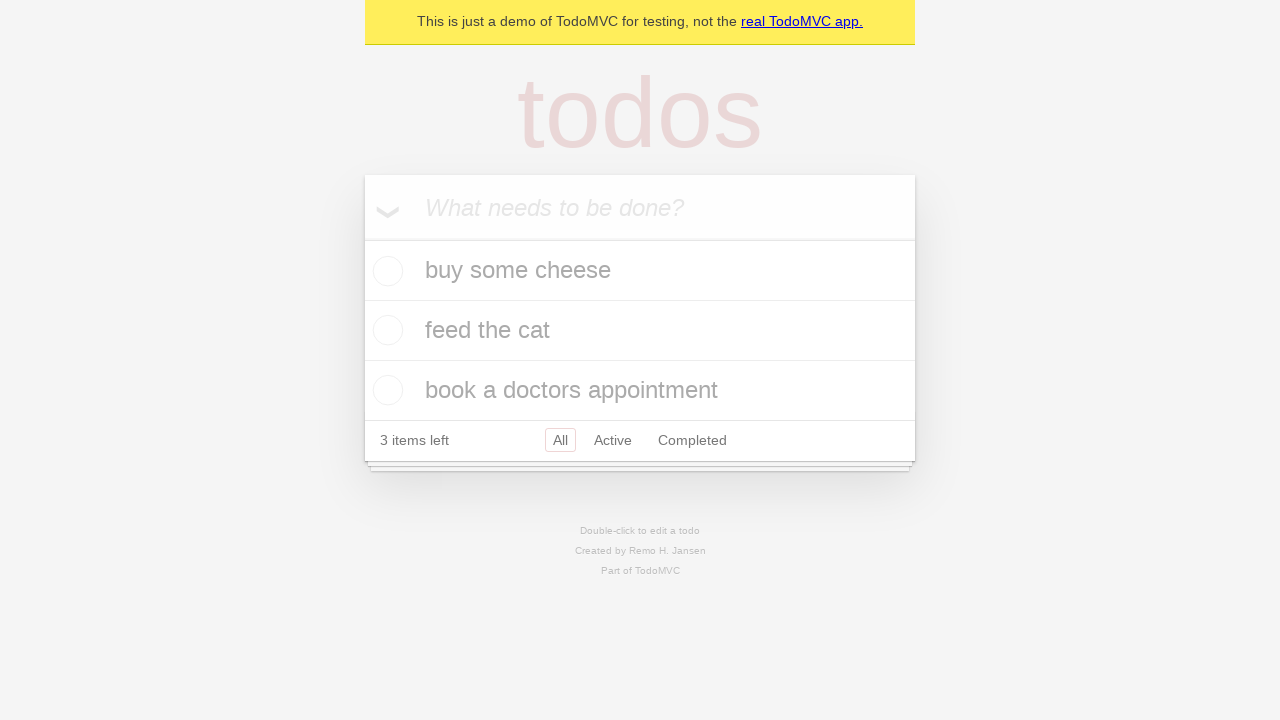

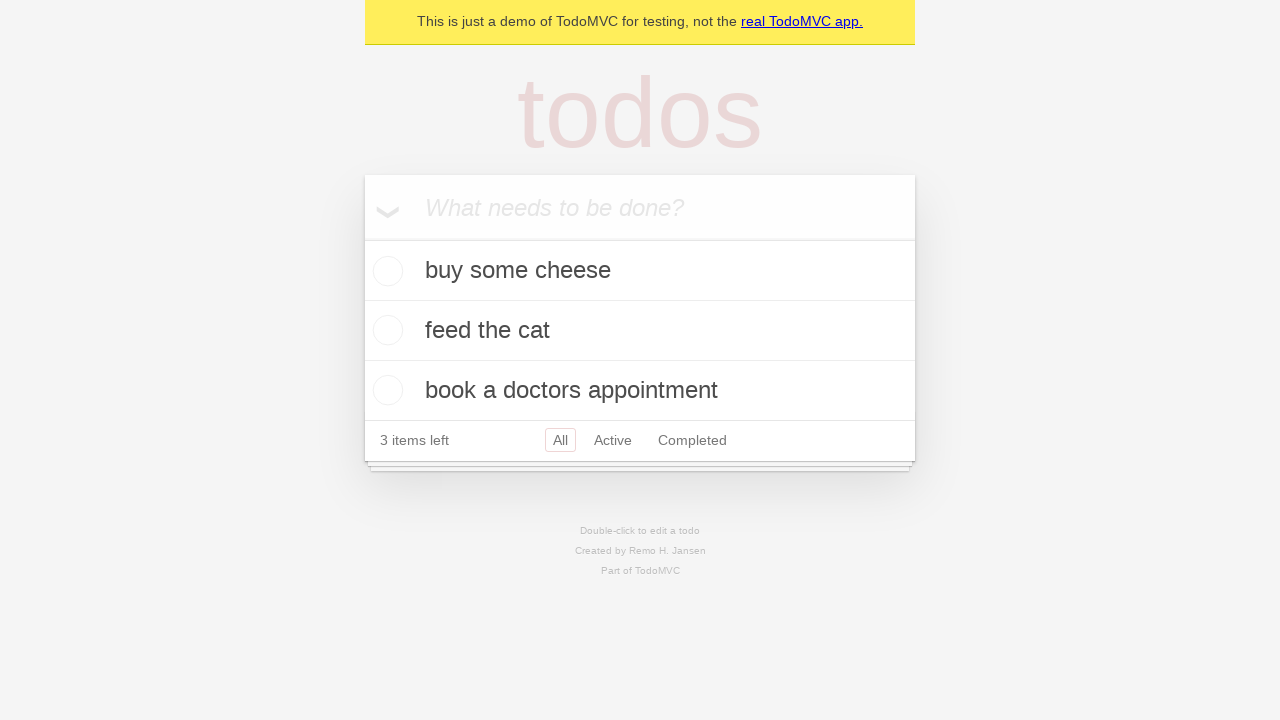